Tests sortable data tables by verifying table contents and sorting functionality

Starting URL: https://the-internet.herokuapp.com

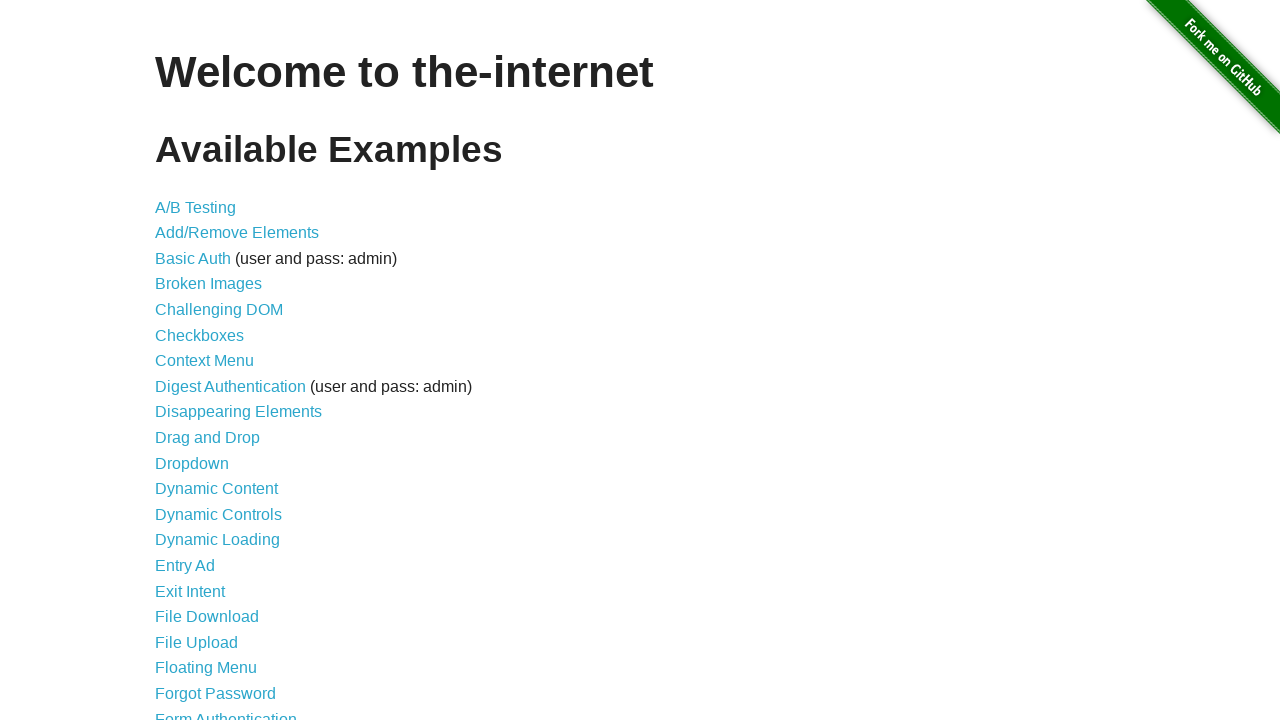

Clicked on Sortable Data Tables link at (230, 574) on a[href='/tables']
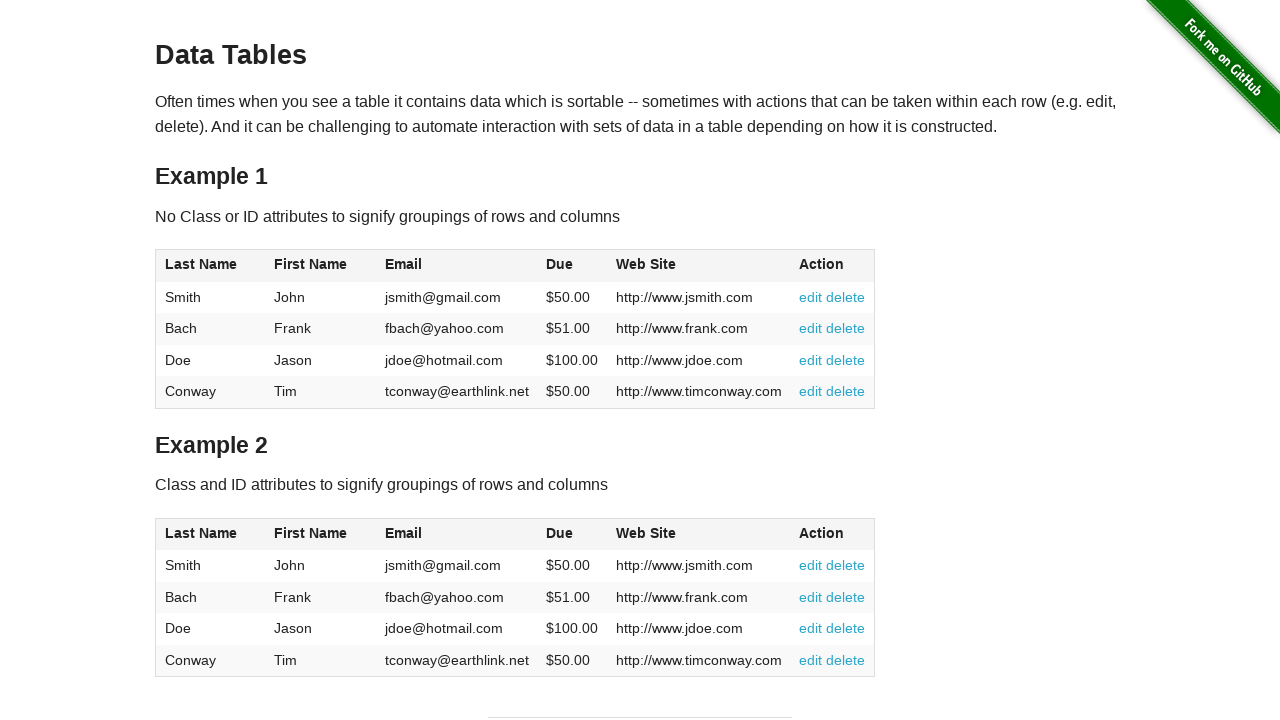

Table 1 loaded successfully
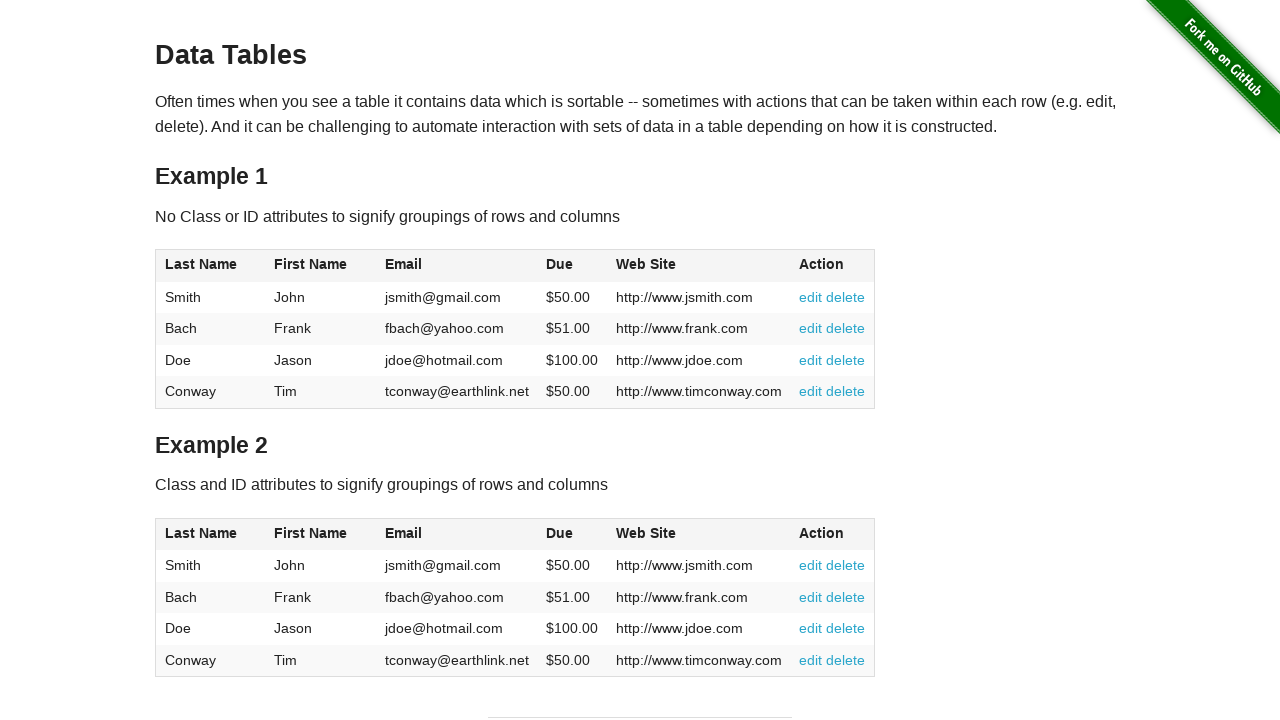

Retrieved all website values from Table 1 Web Site column
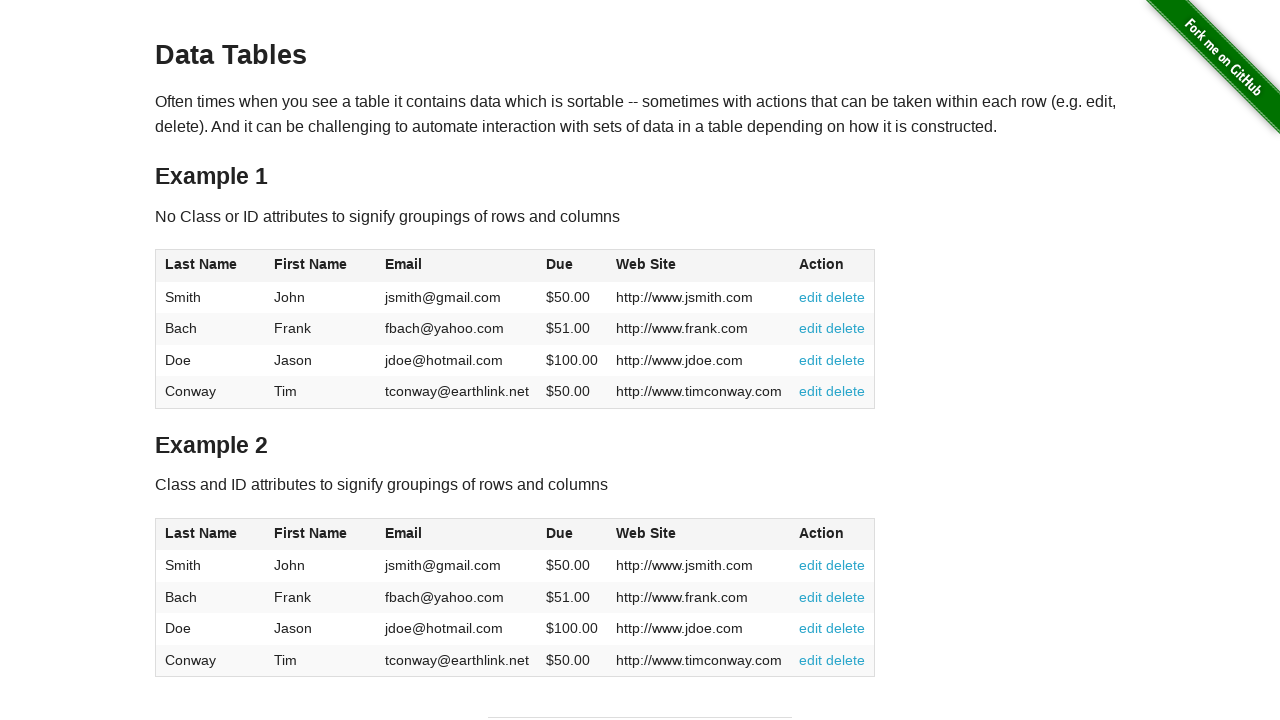

Verified that http://www.jdoe.com is present in Table 1 websites
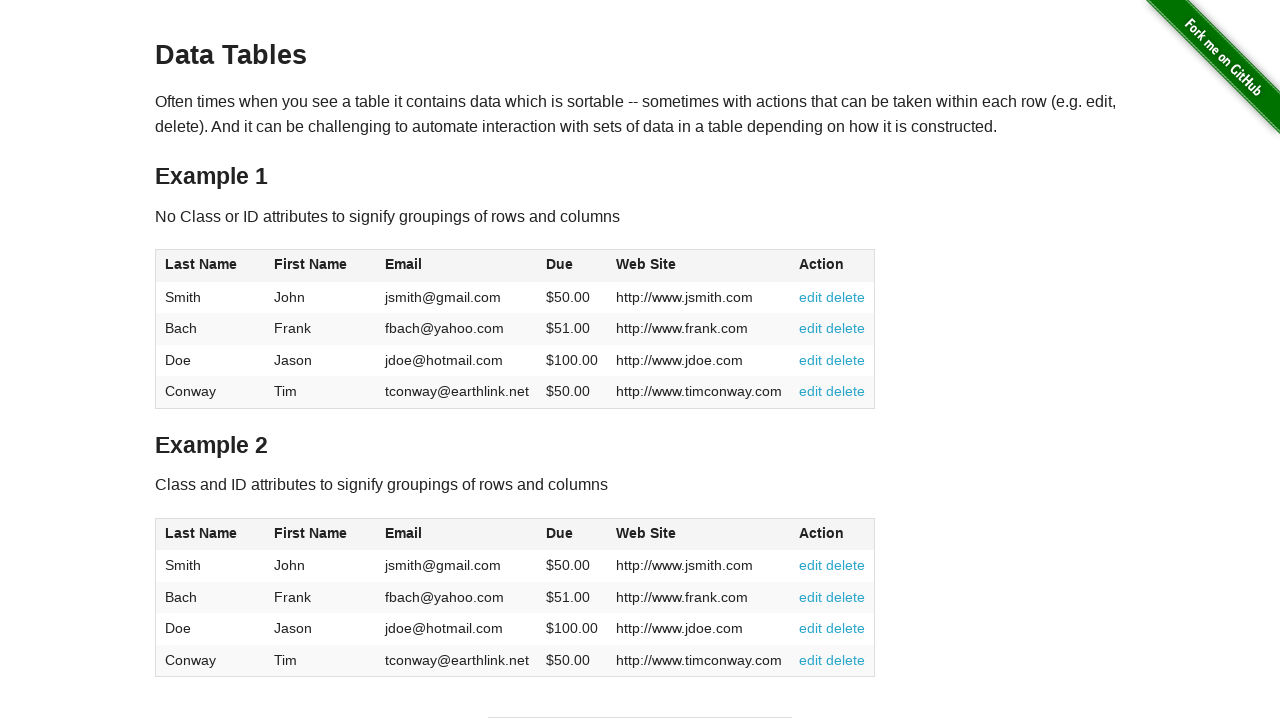

Clicked on Last Name column header in Table 2 to sort at (210, 534) on #table2 thead tr th:nth-child(1)
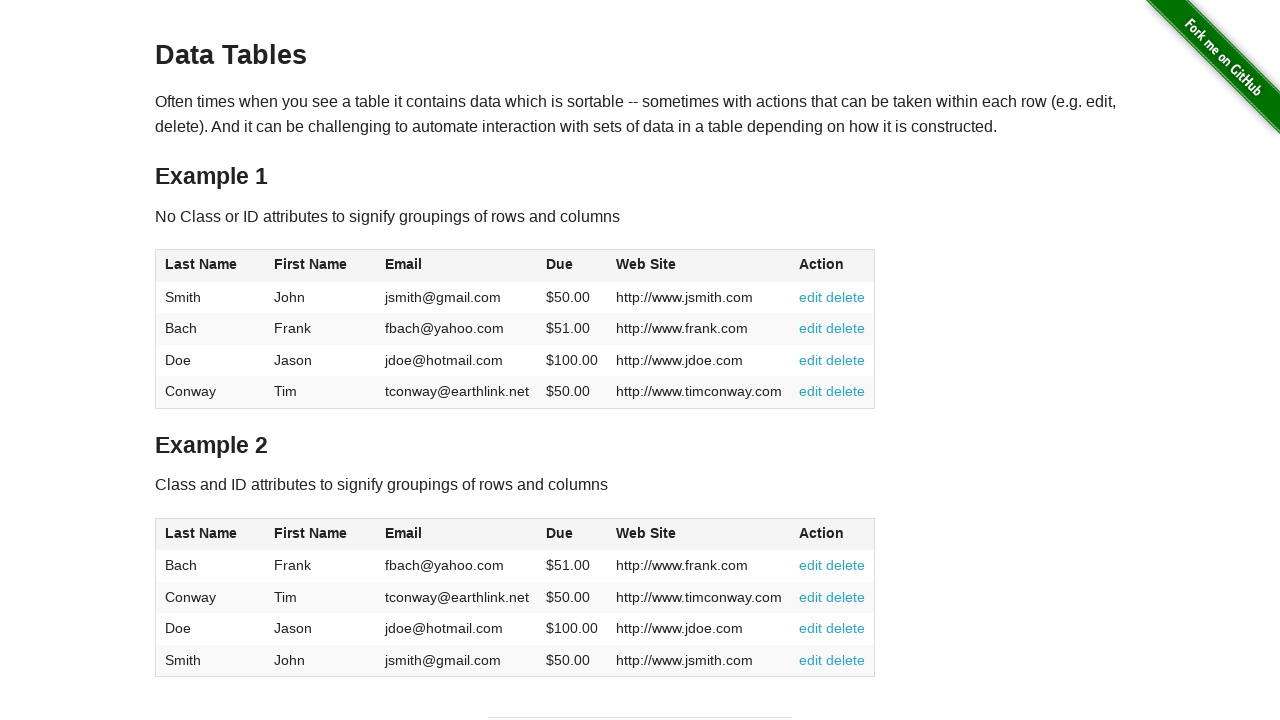

Retrieved all last name values from sorted Table 2
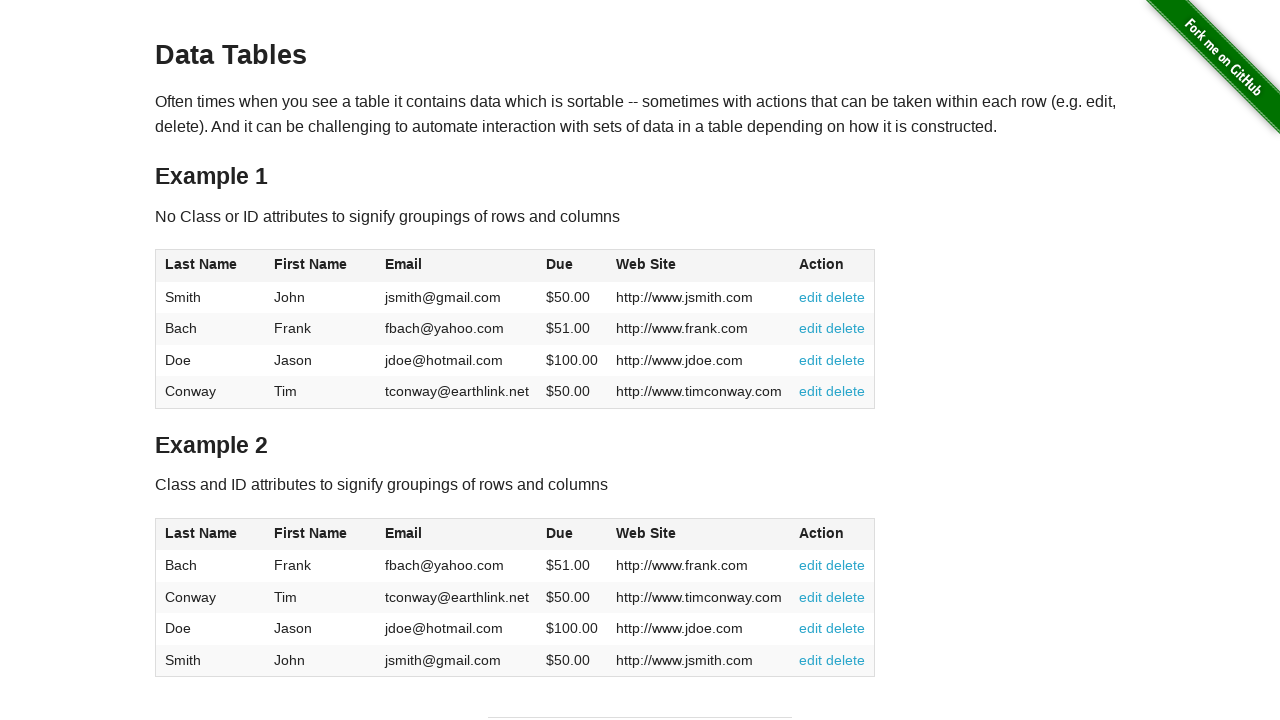

Verified that 'Bach' is the first last name after sorting Table 2
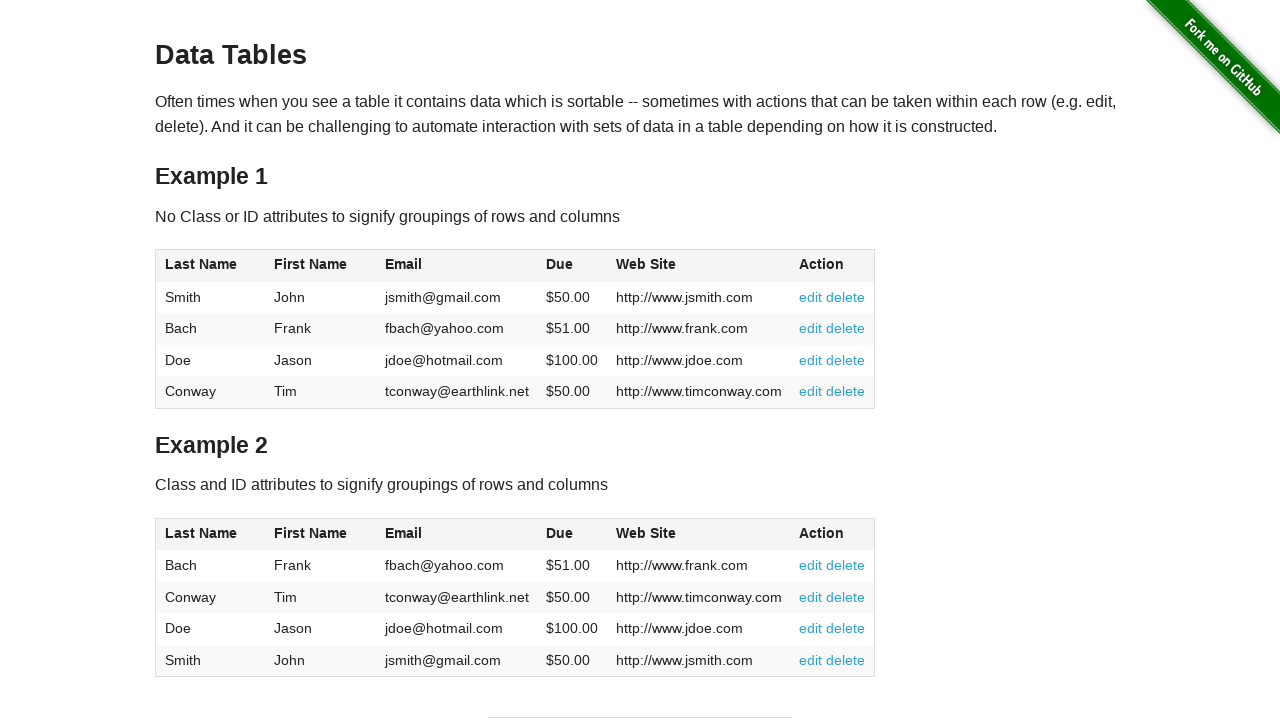

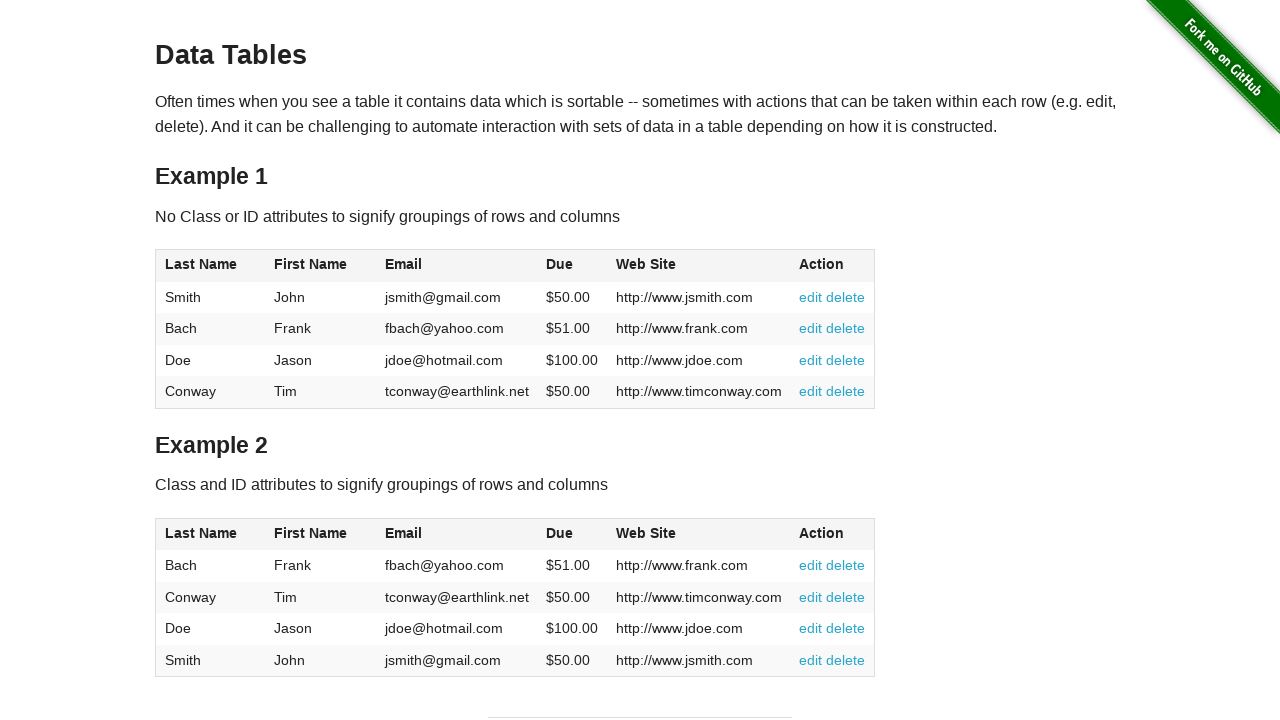